Tests various alert interactions including simple alerts, confirmation dialogs, and prompt alerts on a demo page

Starting URL: https://demoqa.com/alerts

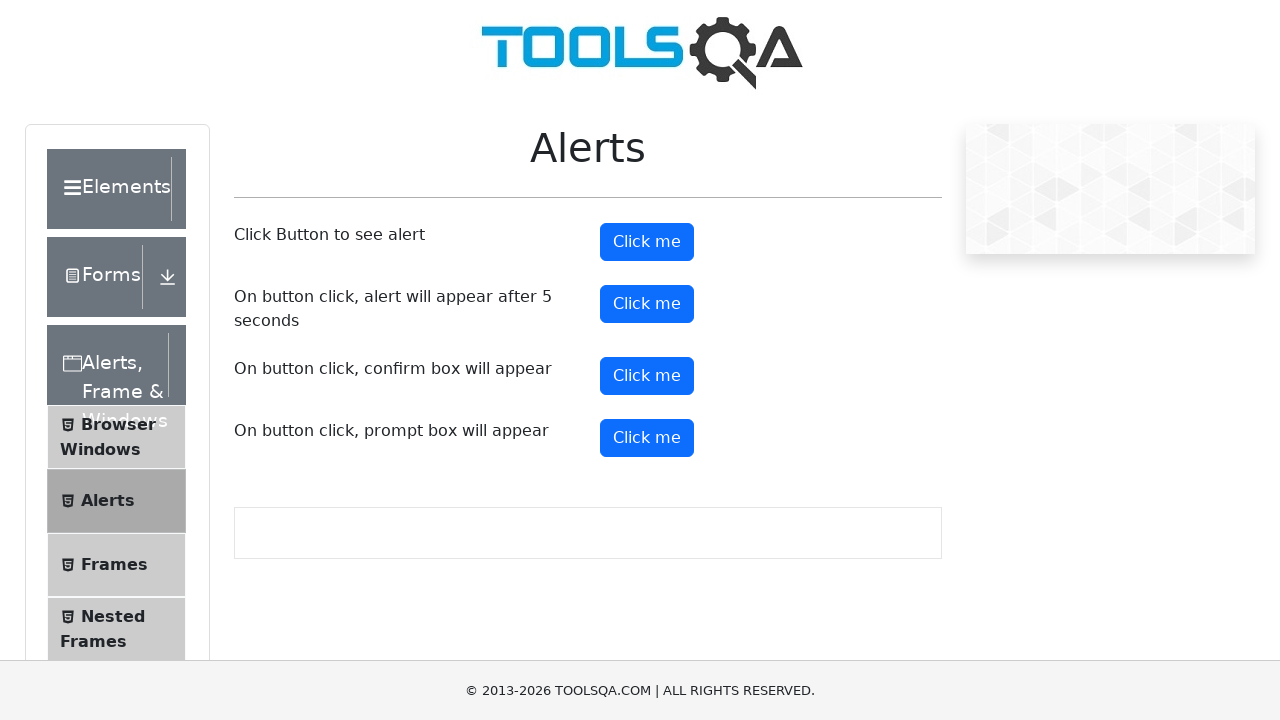

Clicked button to trigger simple alert at (647, 242) on #alertButton
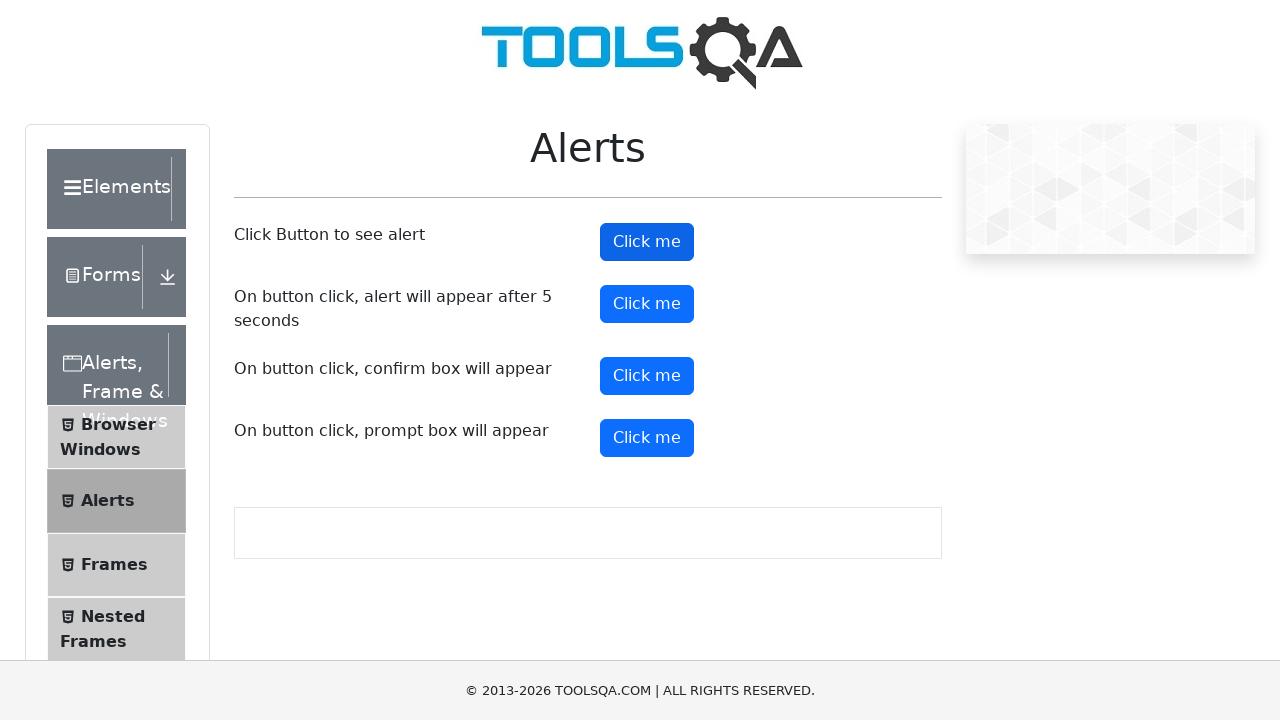

Accepted simple alert dialog
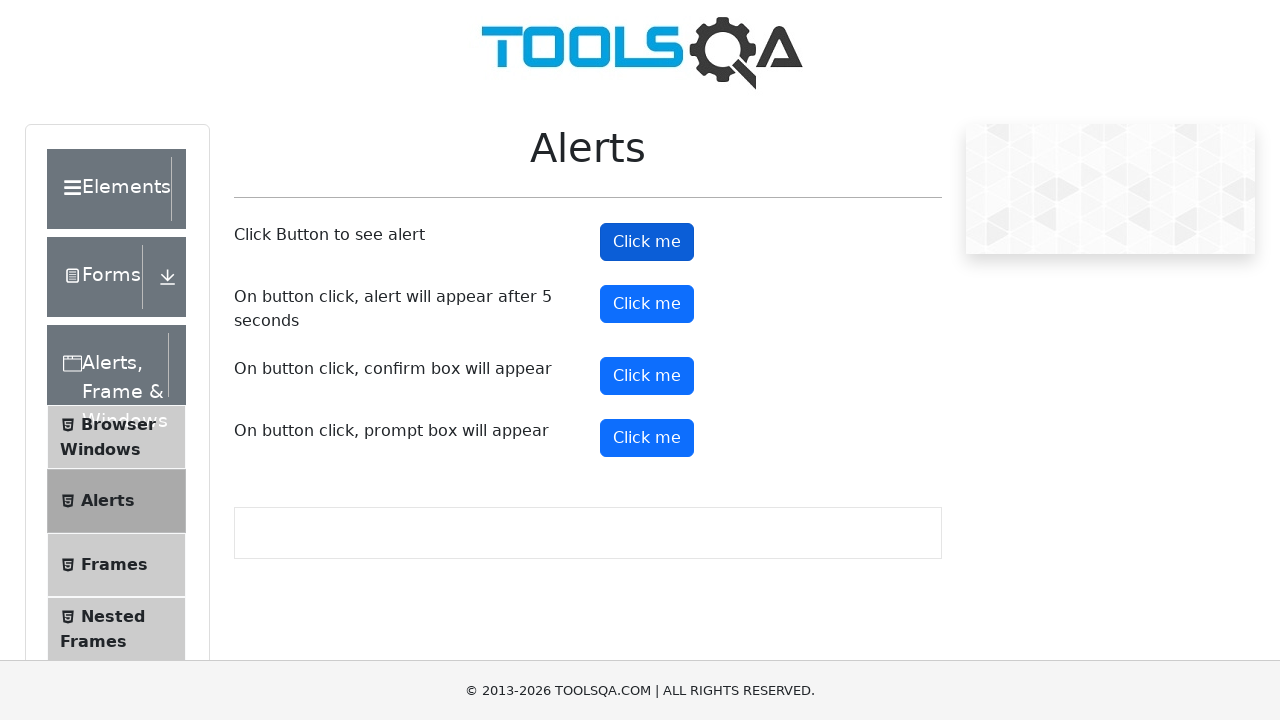

Clicked button to trigger confirmation dialog at (647, 376) on #confirmButton
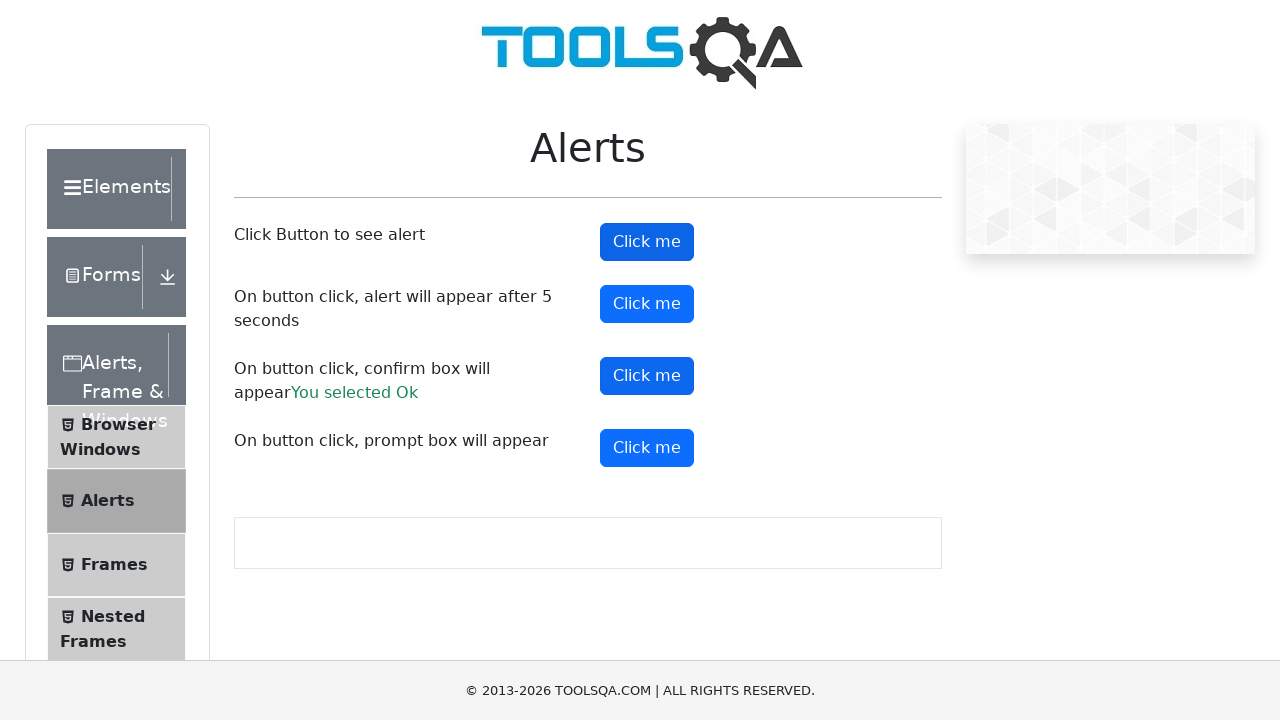

Dismissed confirmation dialog
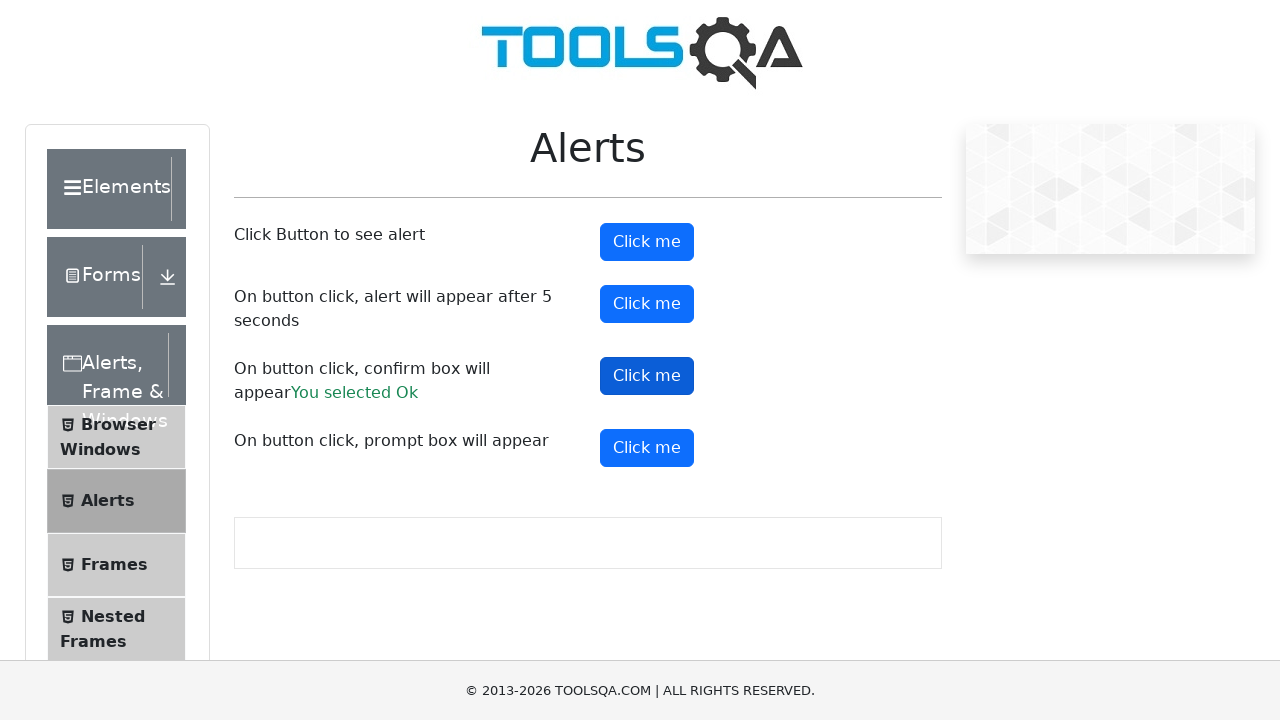

Clicked button to trigger prompt alert at (647, 448) on #promtButton
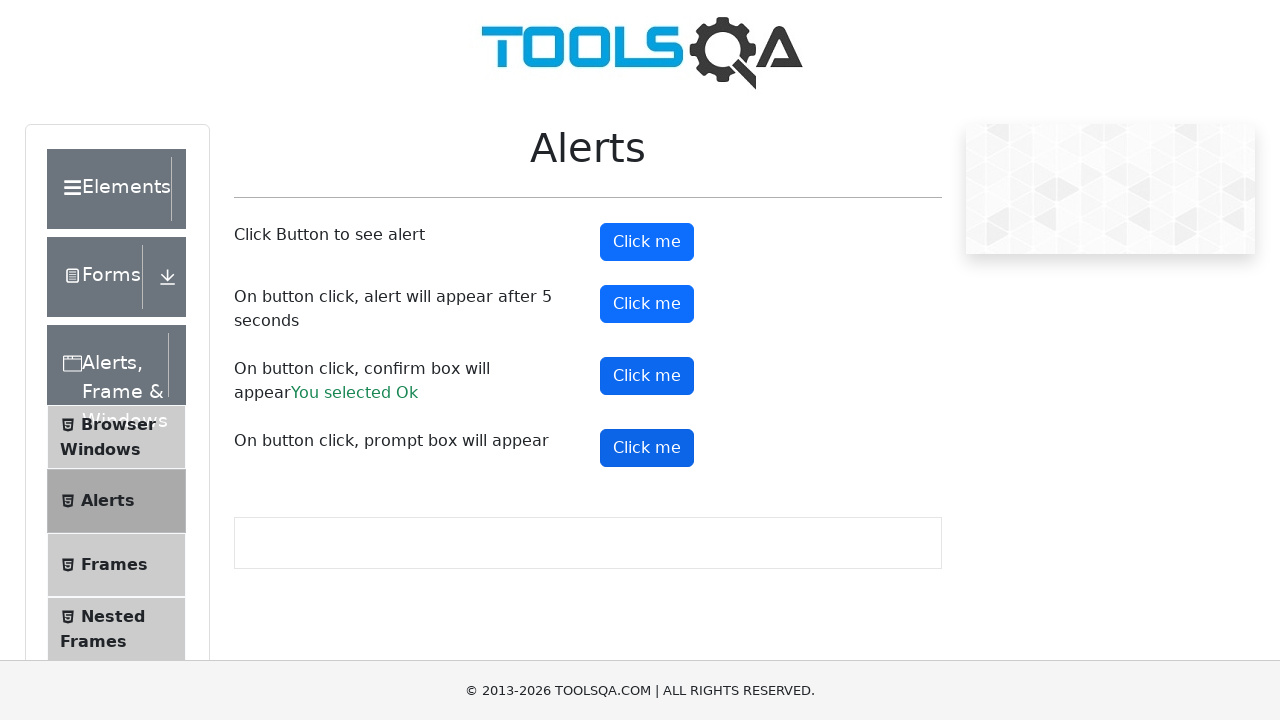

Accepted prompt alert with text input 'Shoaib'
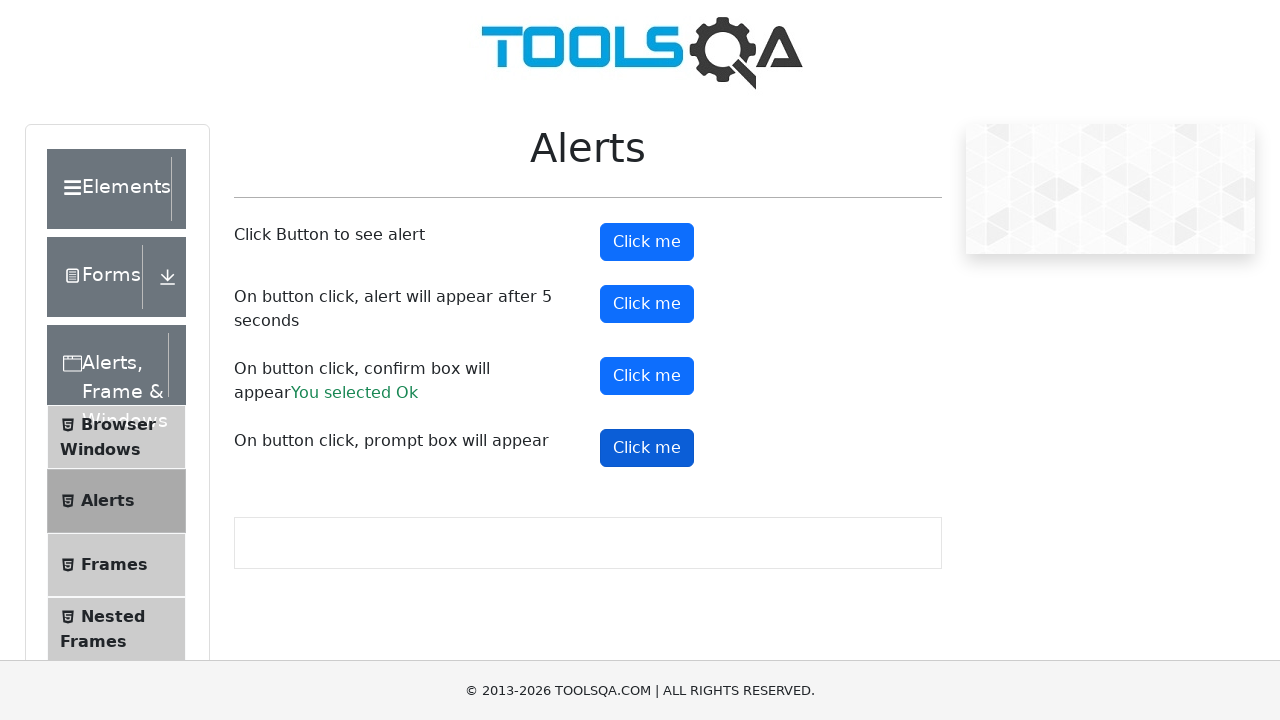

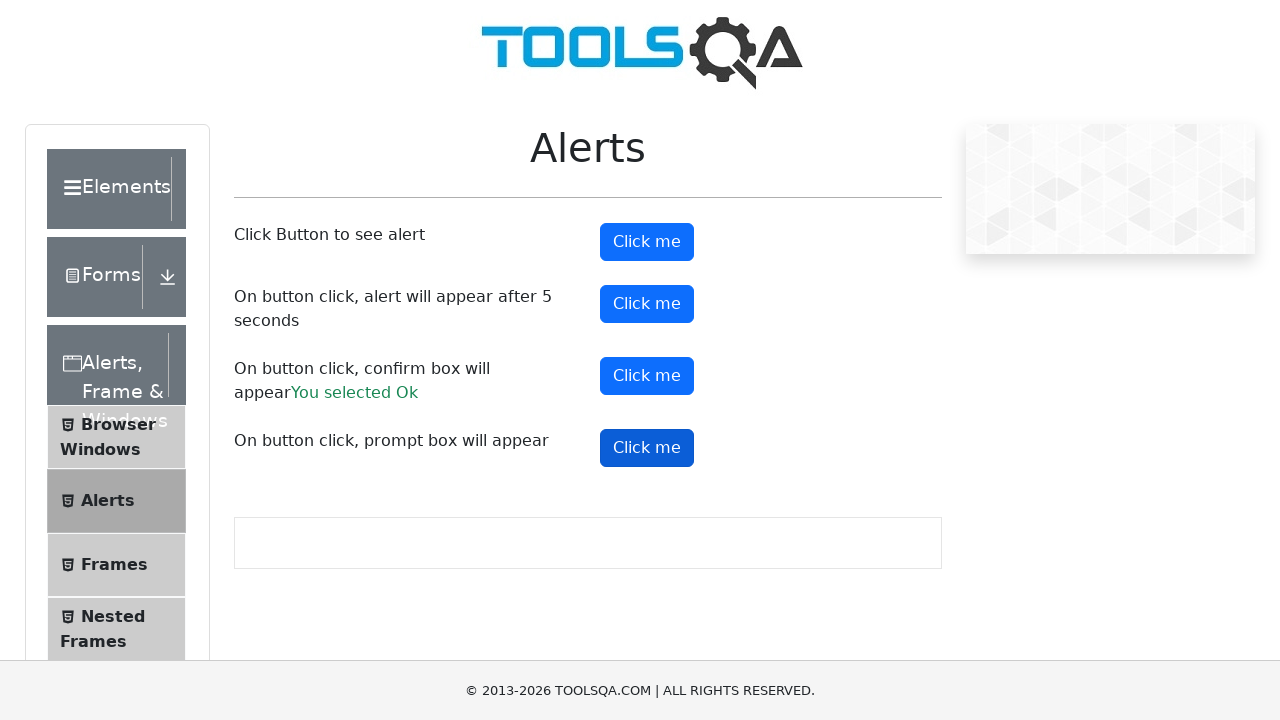